Sets price range filters for car search on the marketplace

Starting URL: https://ab.onliner.by

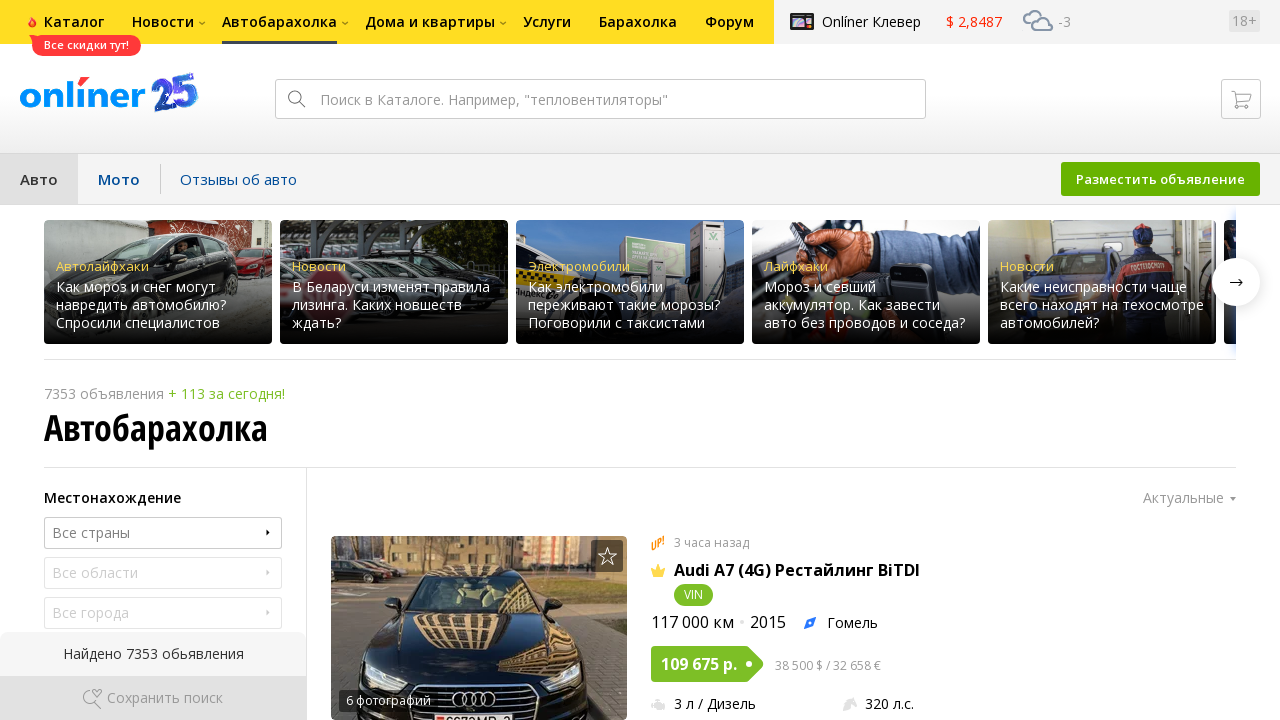

Entered minimum price of 5000 in price range filter on //input[@placeholder='от']
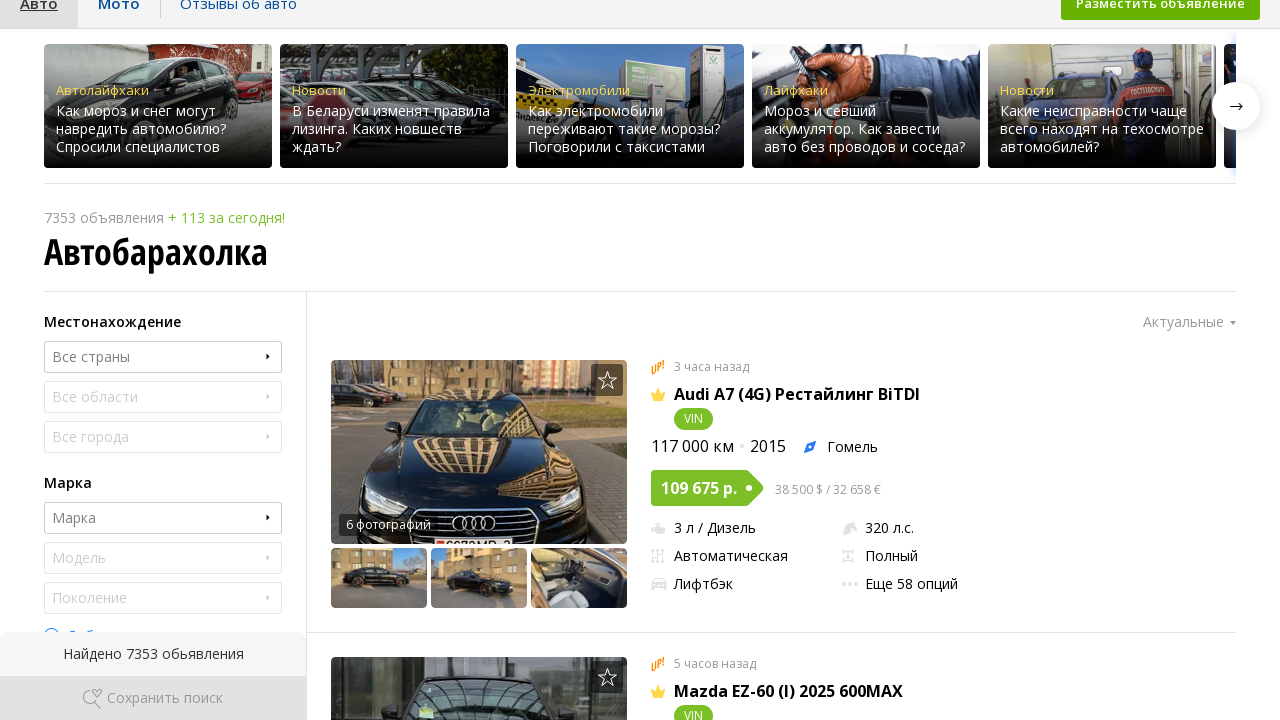

Entered maximum price of 50000 in price range filter on //input[@placeholder='до']
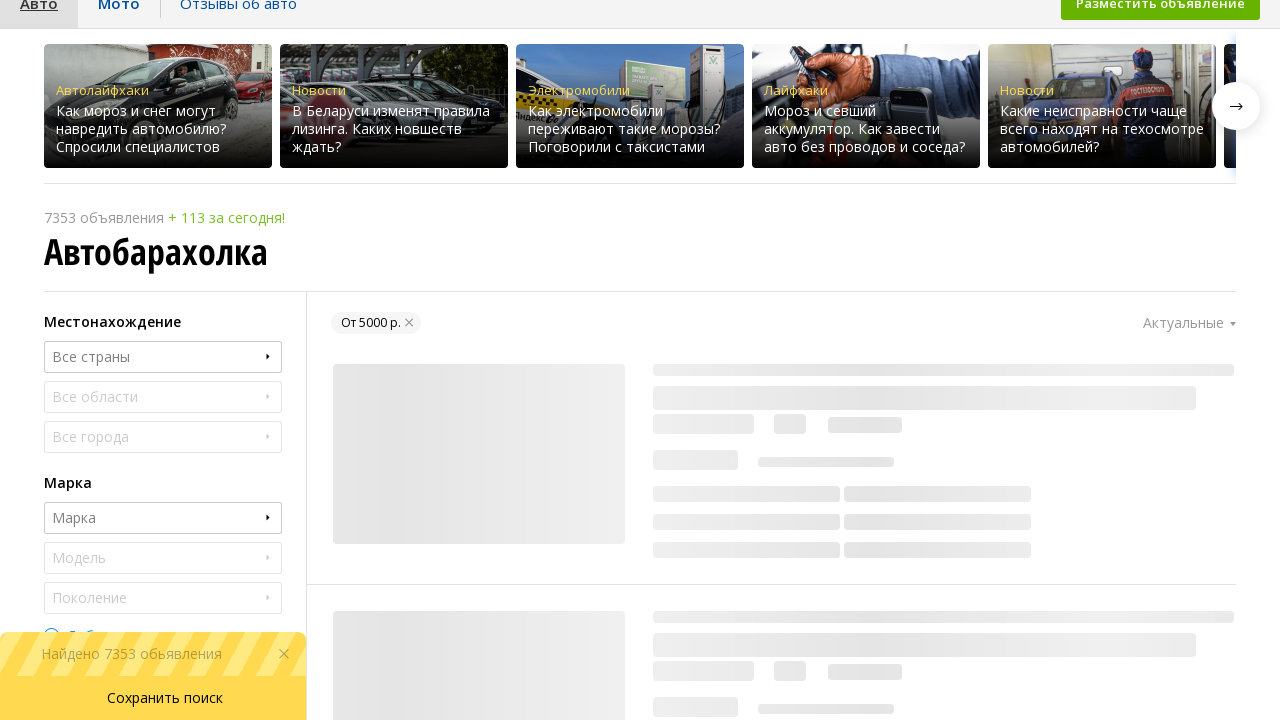

Pressed Enter to apply price range filters on //input[@placeholder='до']
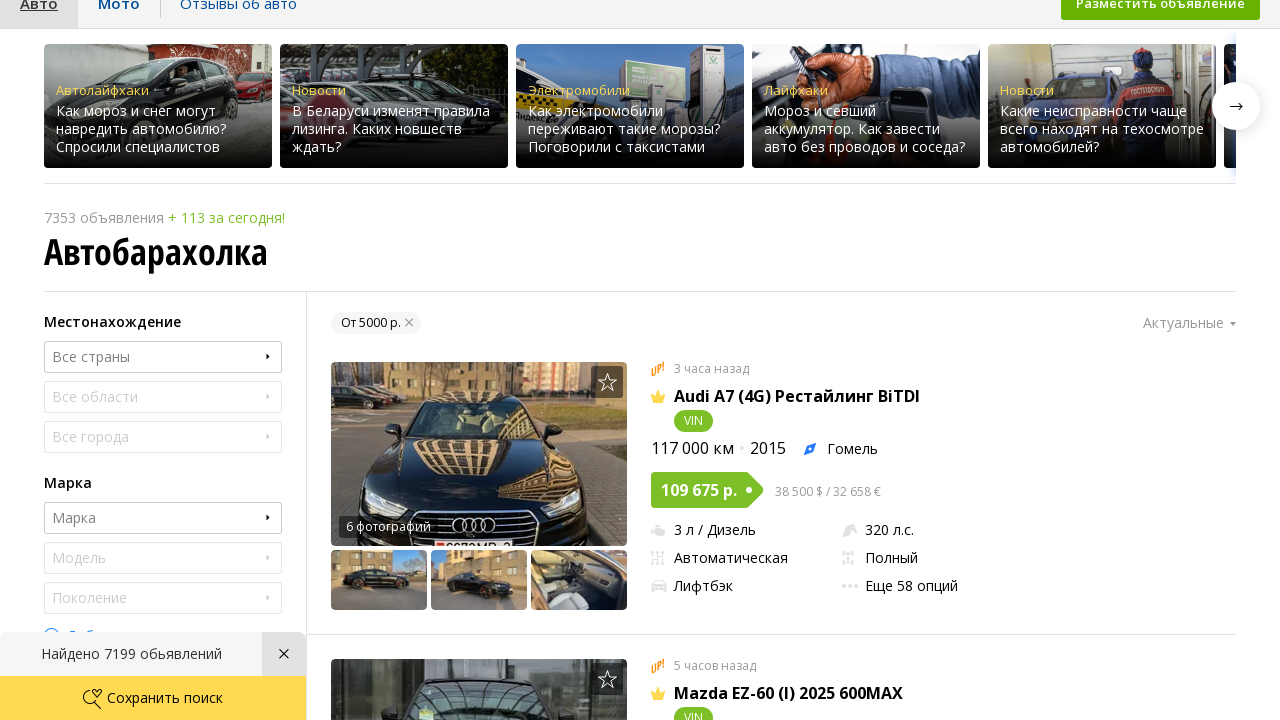

Waited for page to load with price filters applied
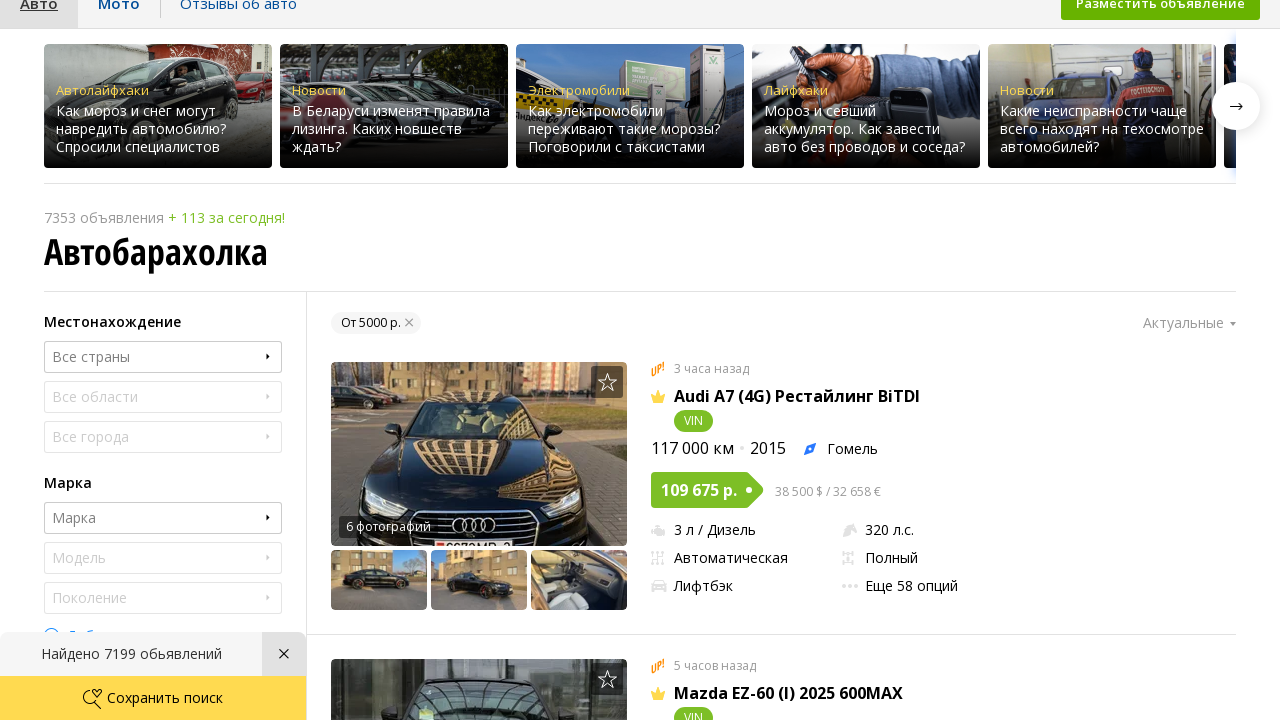

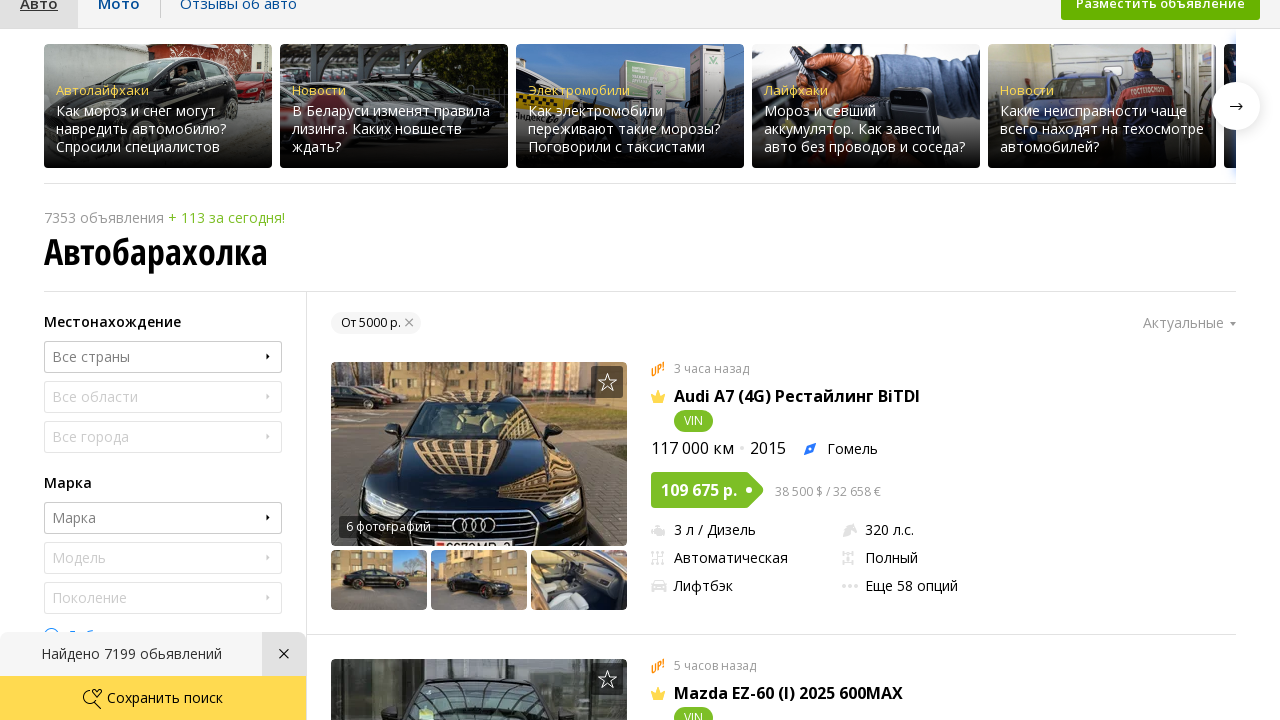